Tests JavaScript alert and confirm popup handling by clicking buttons that trigger alerts, then accepting the first alert and dismissing the second confirmation dialog.

Starting URL: https://demoqa.com/alerts

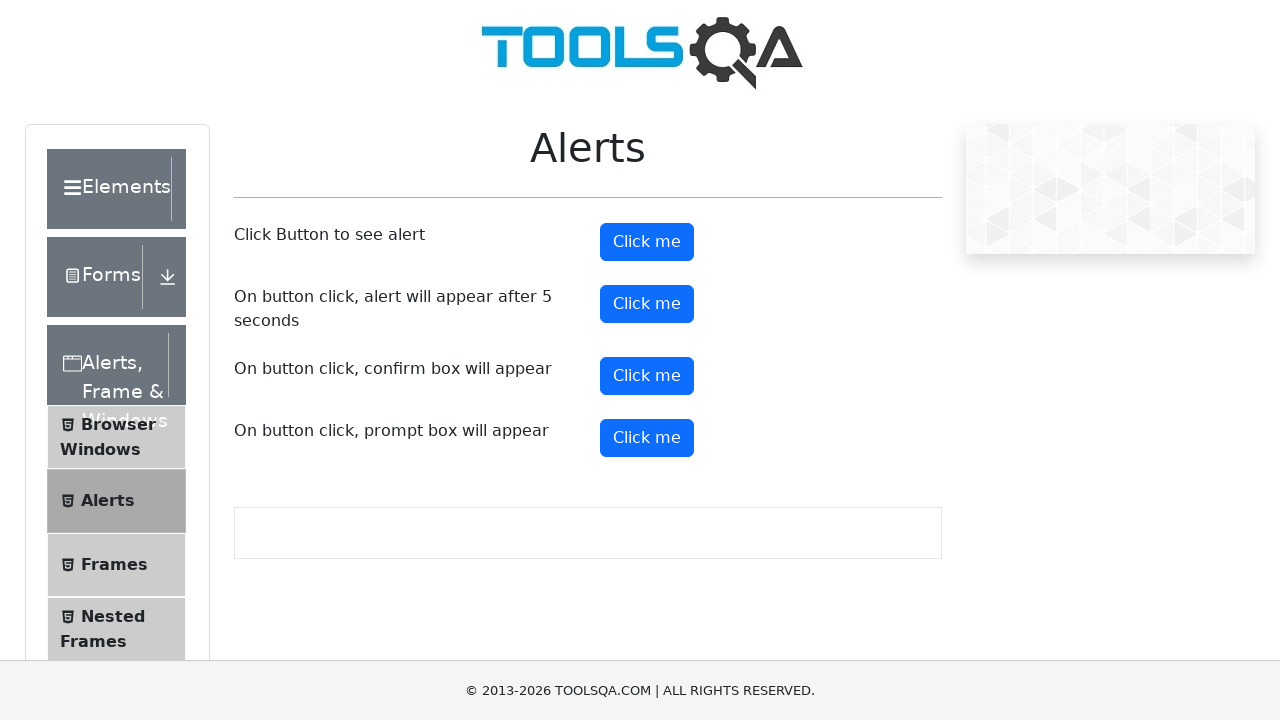

Set up dialog handler to accept the first alert
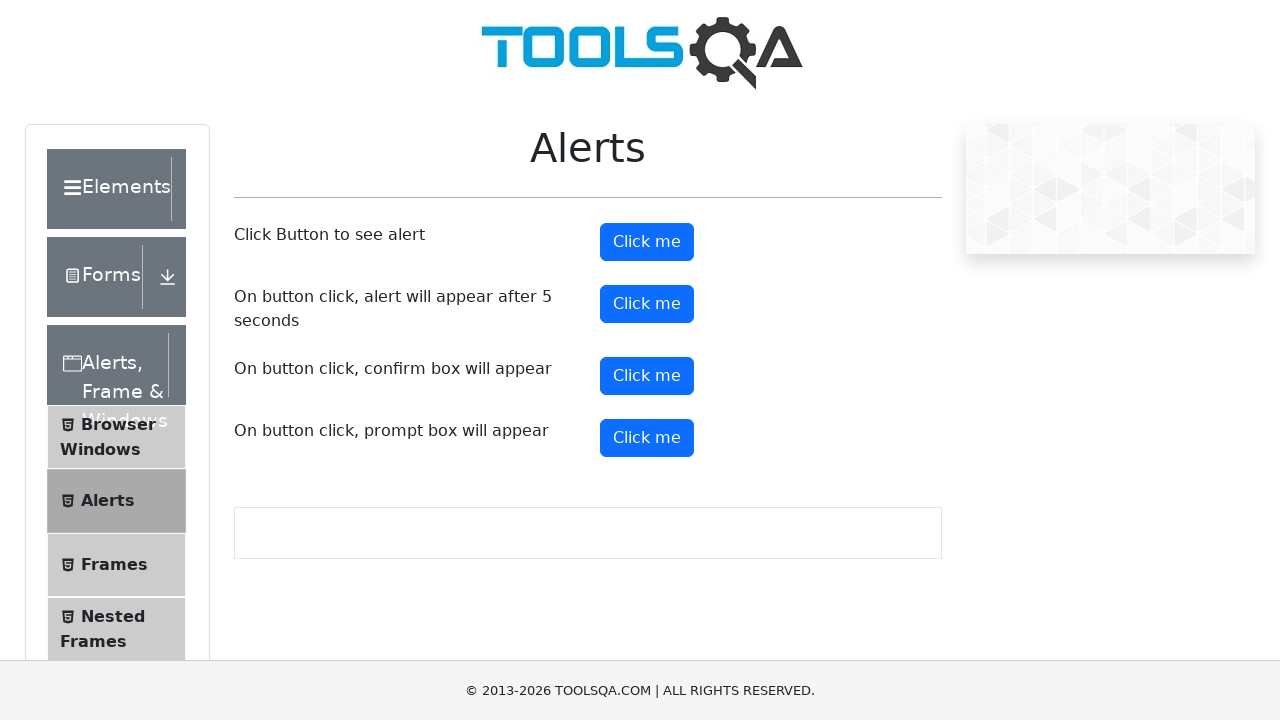

Clicked alert button to trigger JavaScript alert at (647, 242) on #alertButton
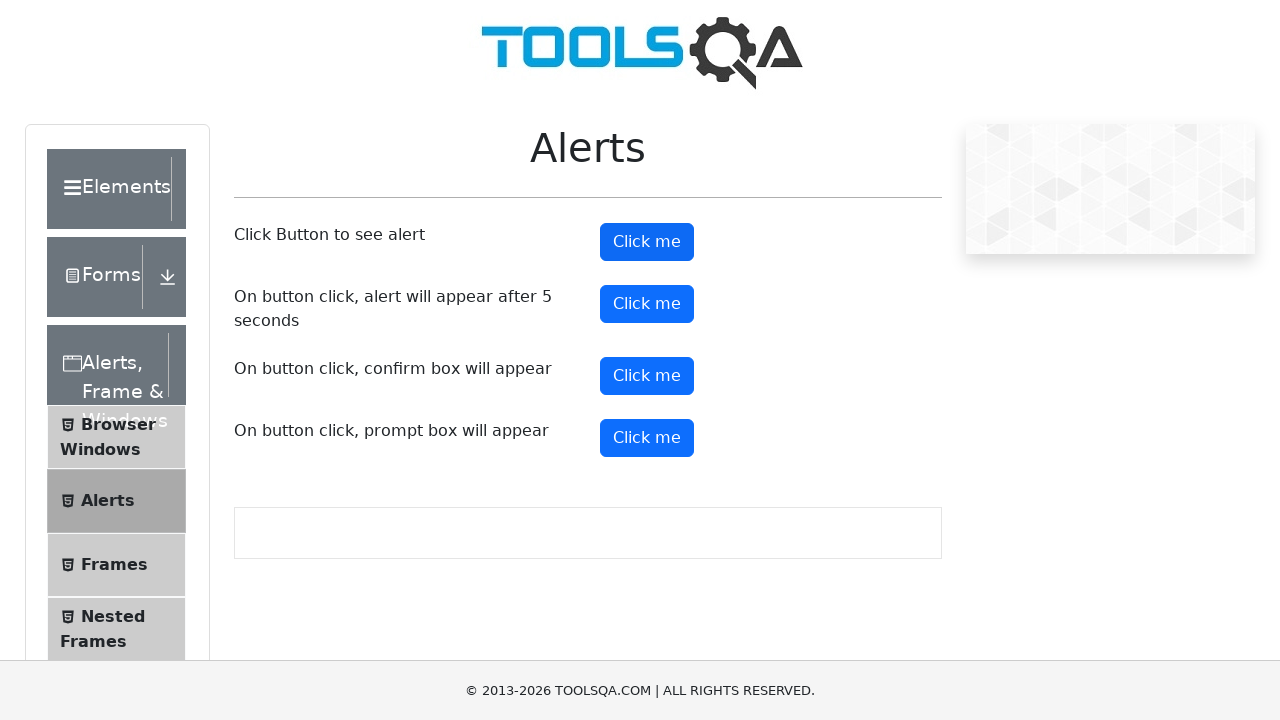

Waited for alert to be processed
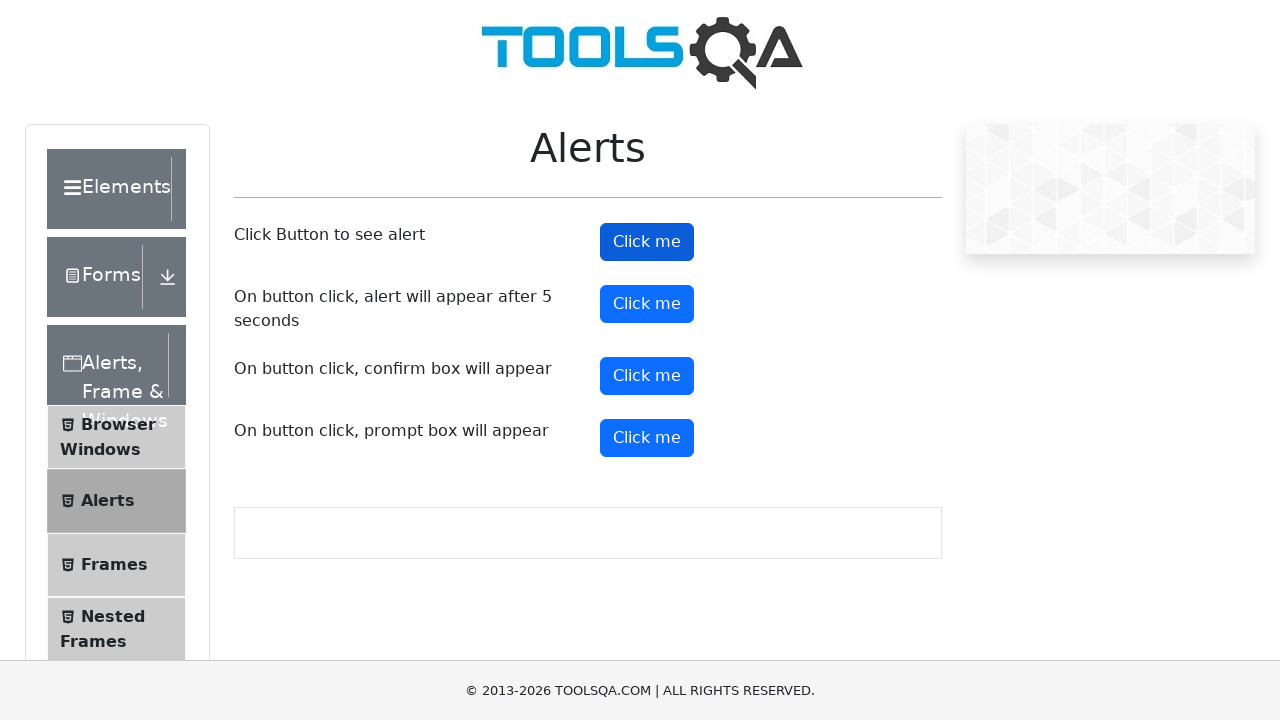

Set up dialog handler to dismiss the confirmation dialog
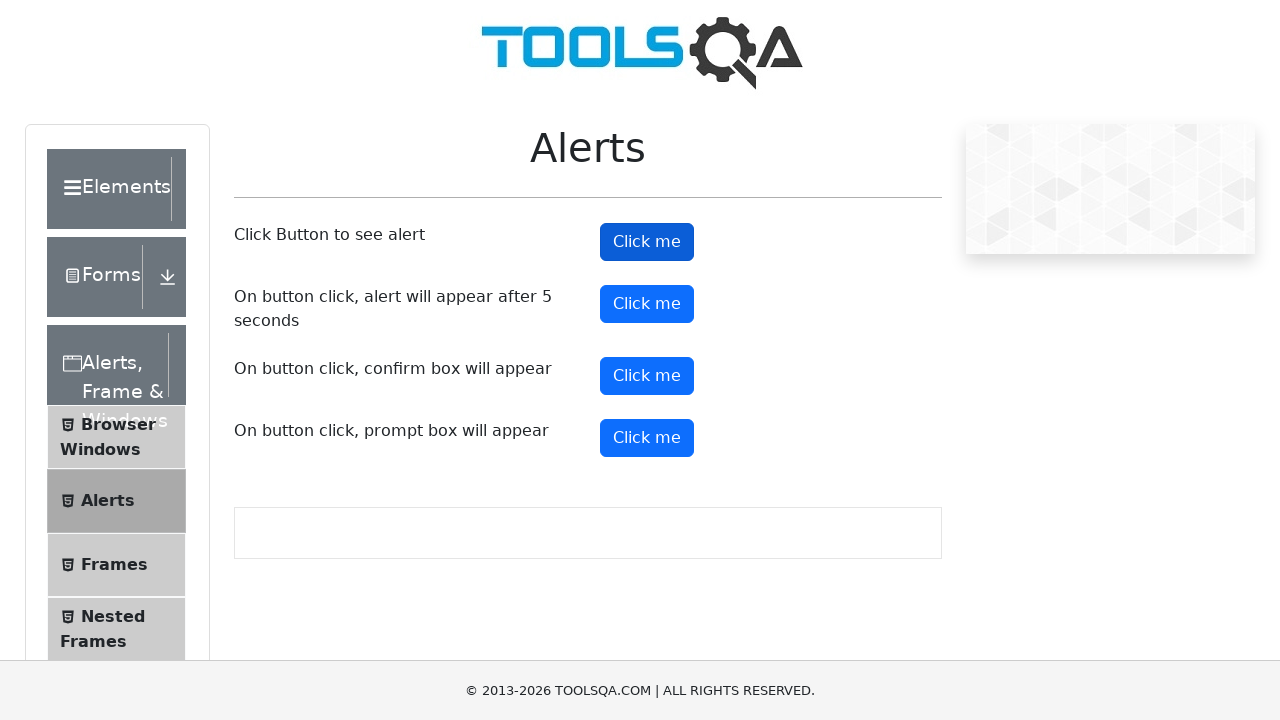

Clicked confirm button to trigger JavaScript confirmation dialog at (647, 376) on #confirmButton
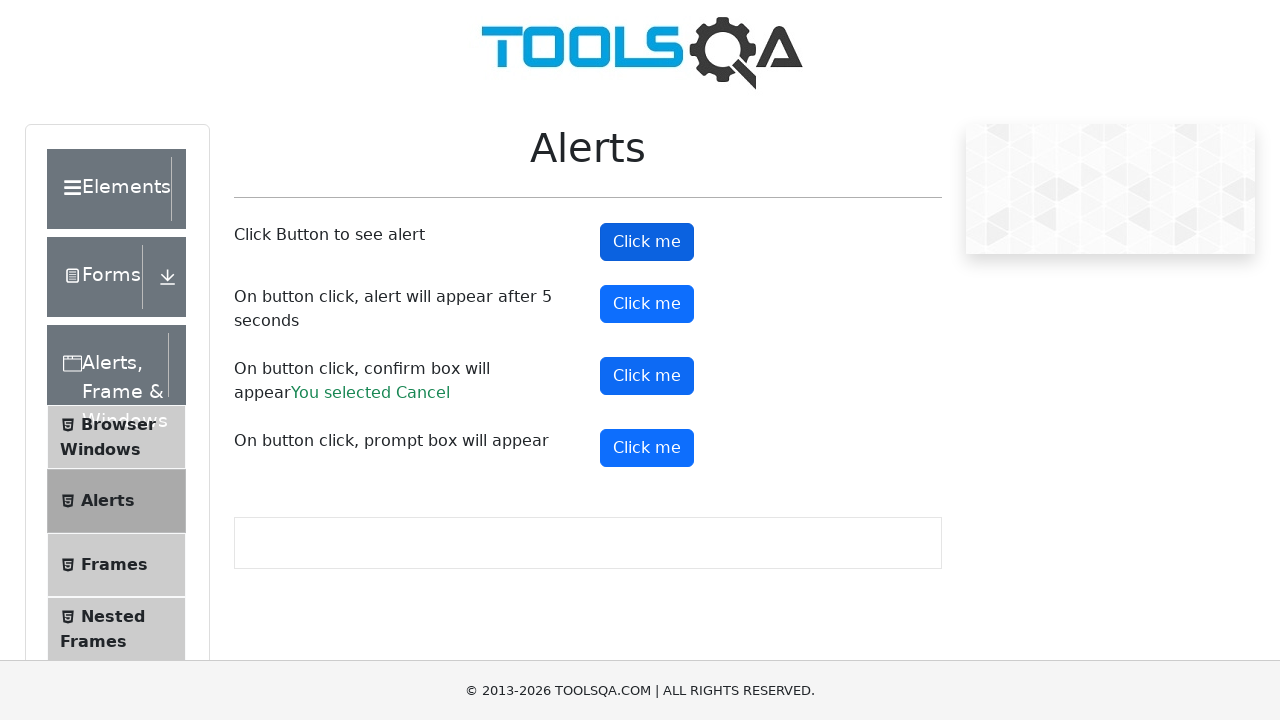

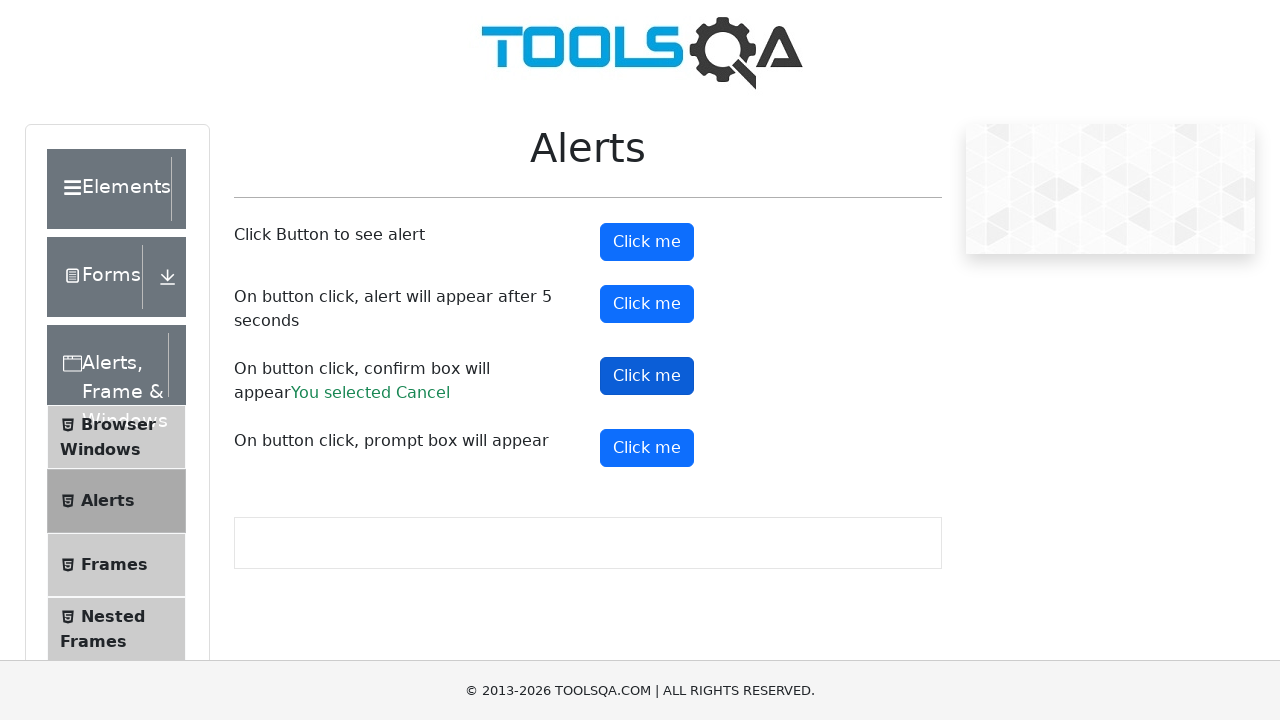